Tests file upload functionality on jQuery File Upload demo page by selecting and uploading a file

Starting URL: https://blueimp.github.io/jQuery-File-Upload/

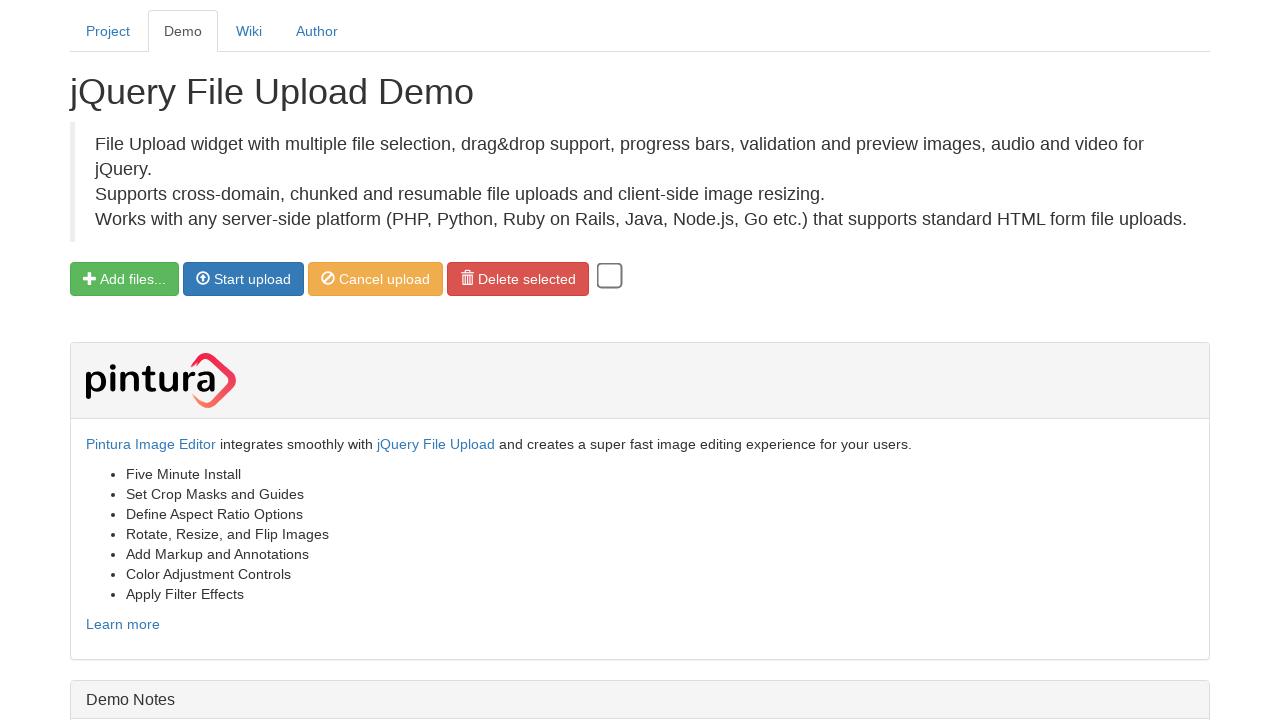

Created temporary test file for upload
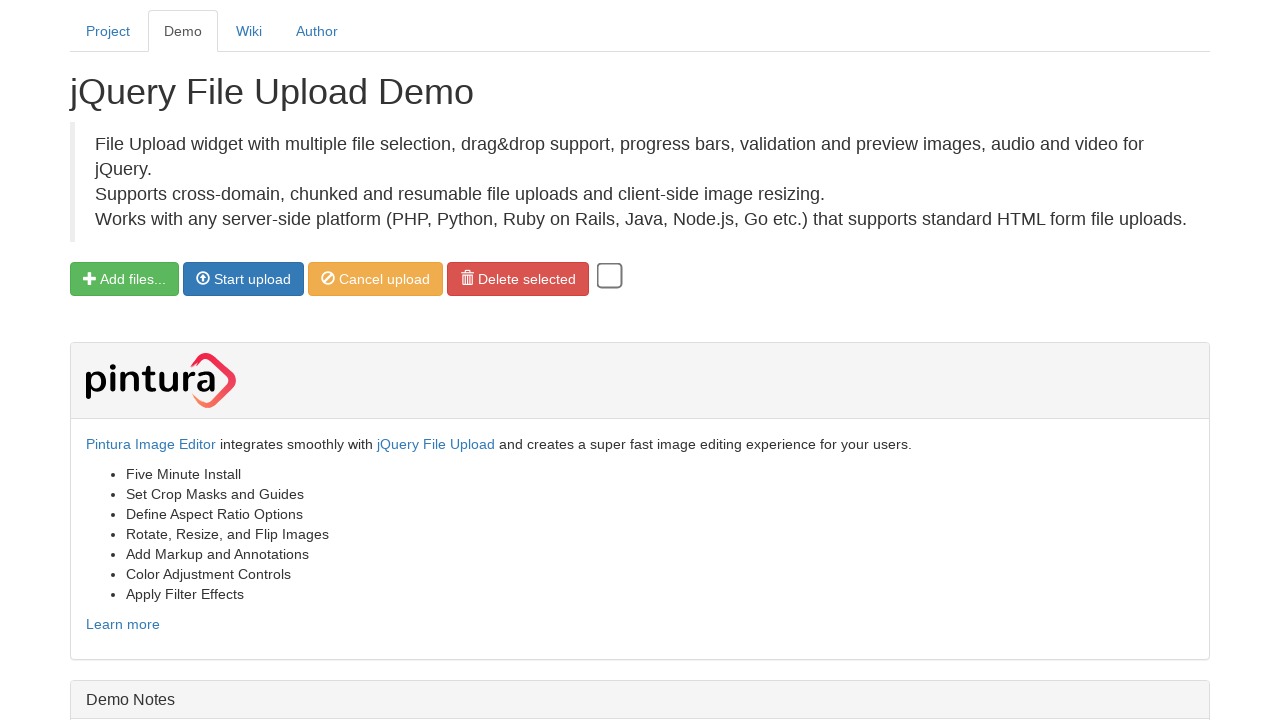

Set test file on file input element
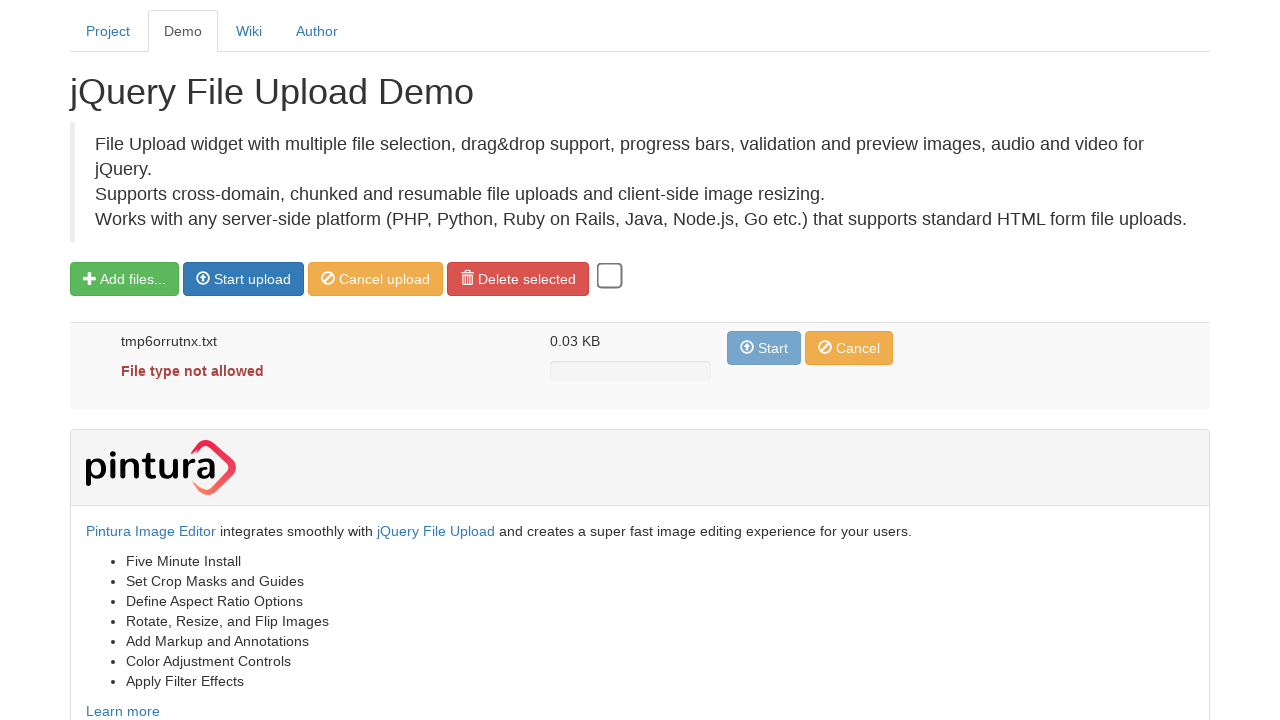

Waited 2 seconds for file upload to process
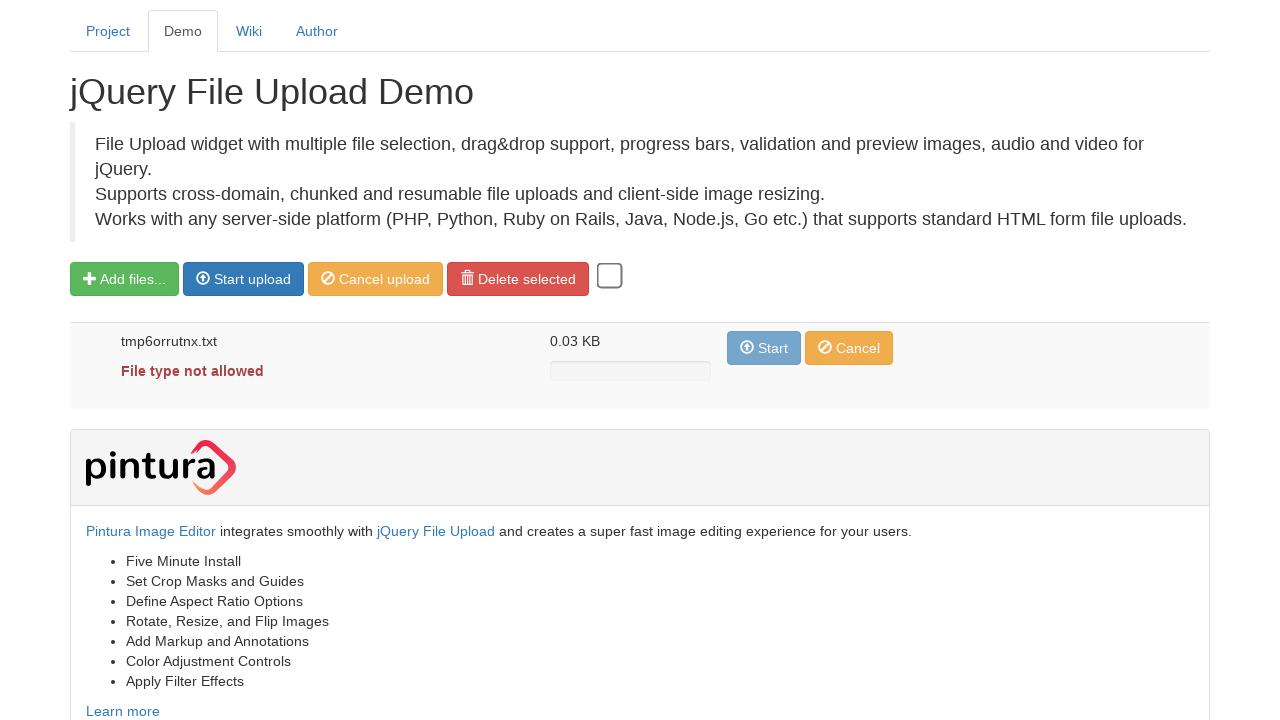

Cleaned up temporary test file
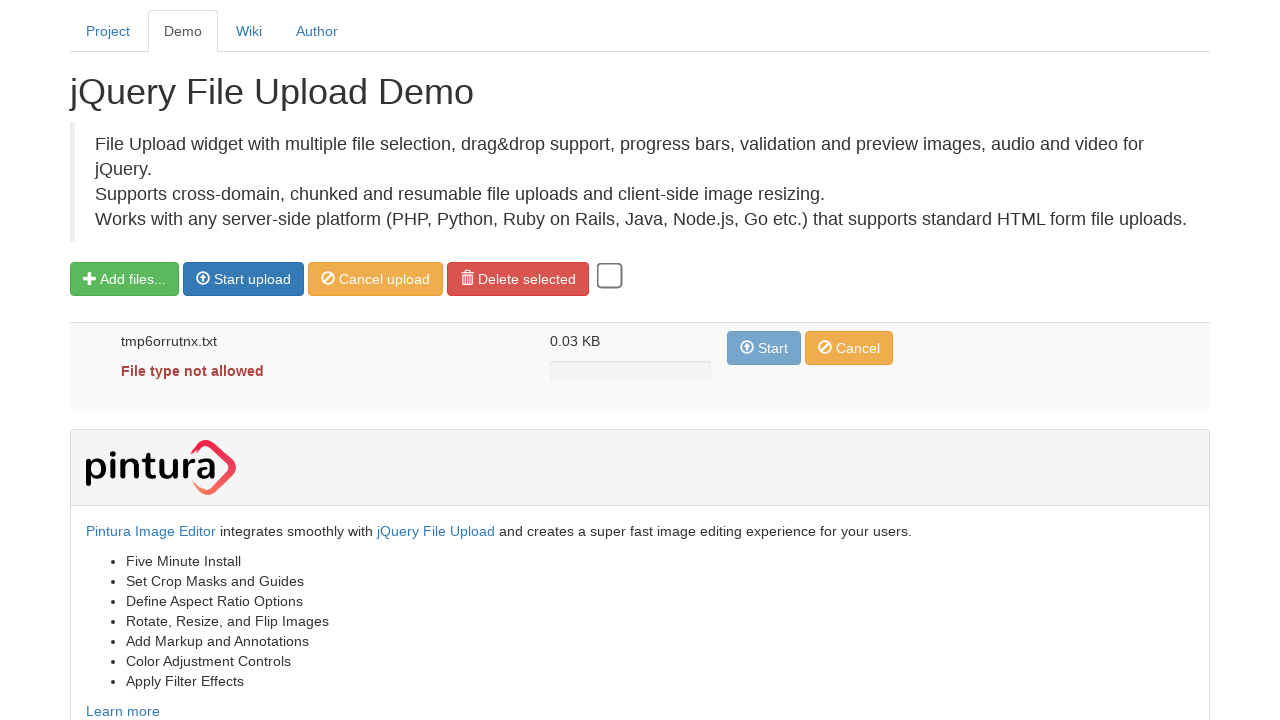

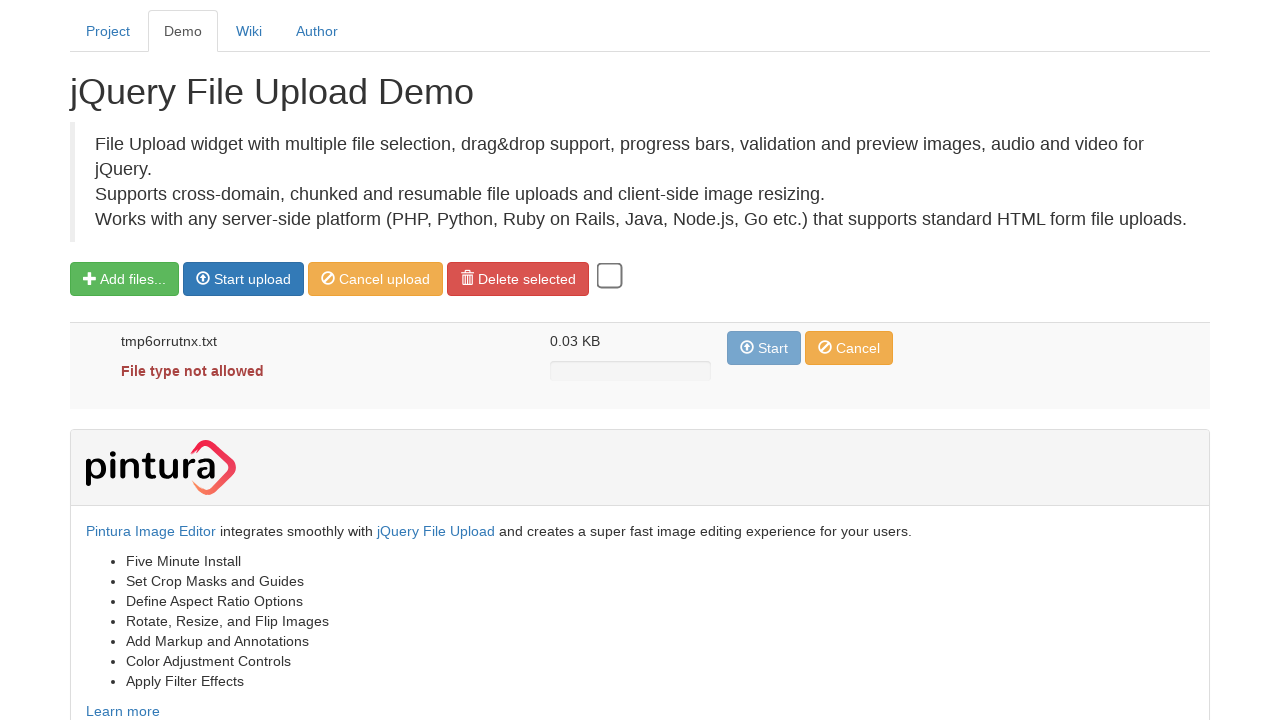